Tests date picker functionality on a dummy ticket booking form by selecting a specific birth date (August 26, 1999)

Starting URL: https://www.dummyticket.com/dummy-ticket-for-visa-application/

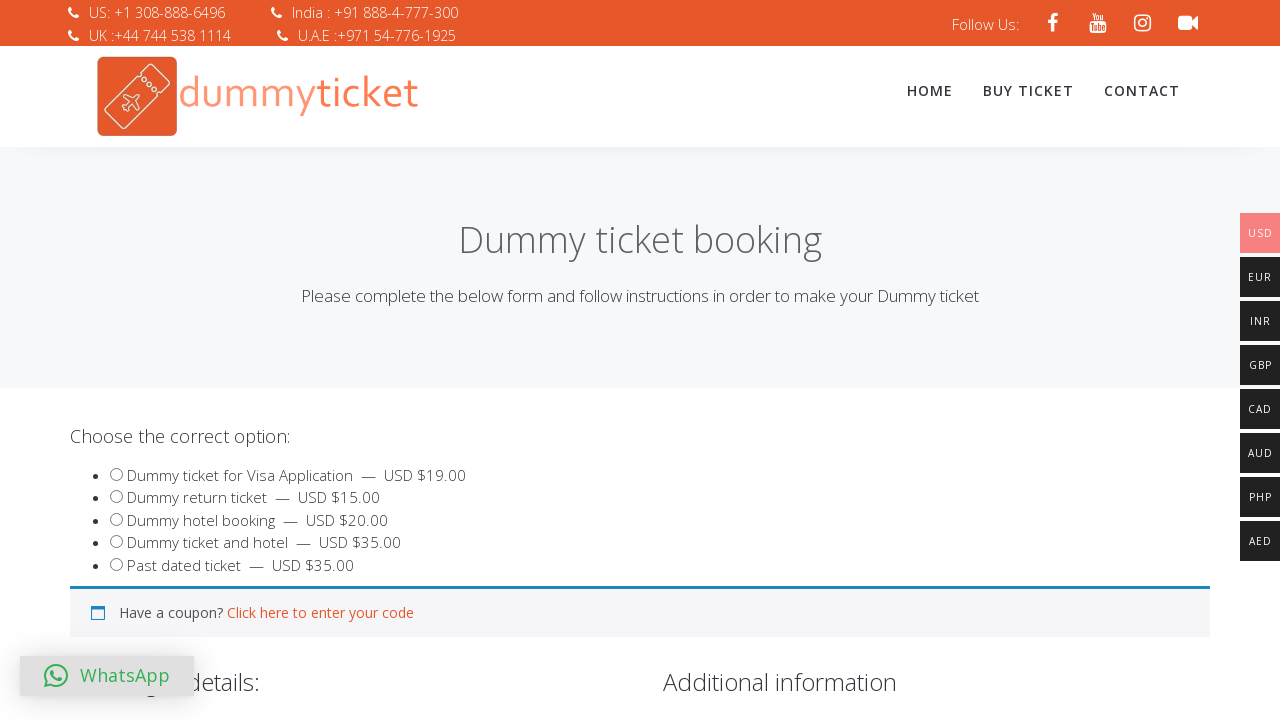

Clicked on date of birth field to open date picker at (344, 360) on xpath=//*[@id='dob']
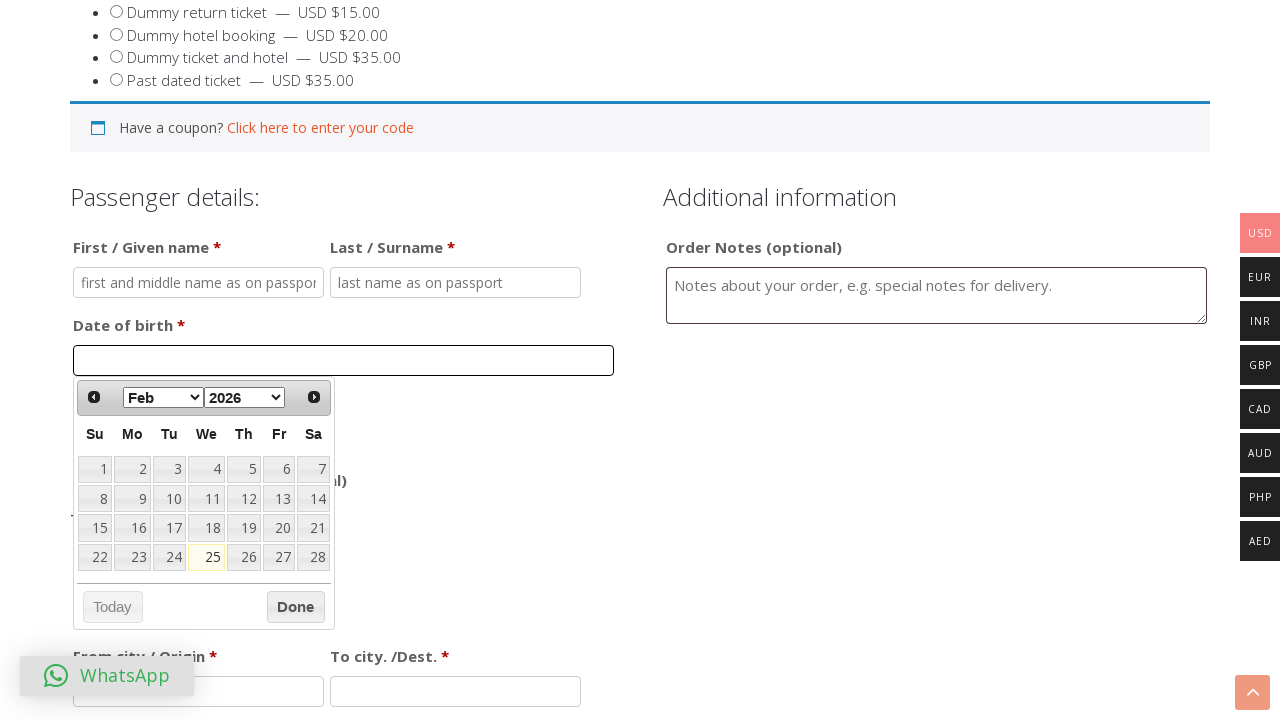

Selected August from month dropdown on //select[@data-handler='selectMonth']
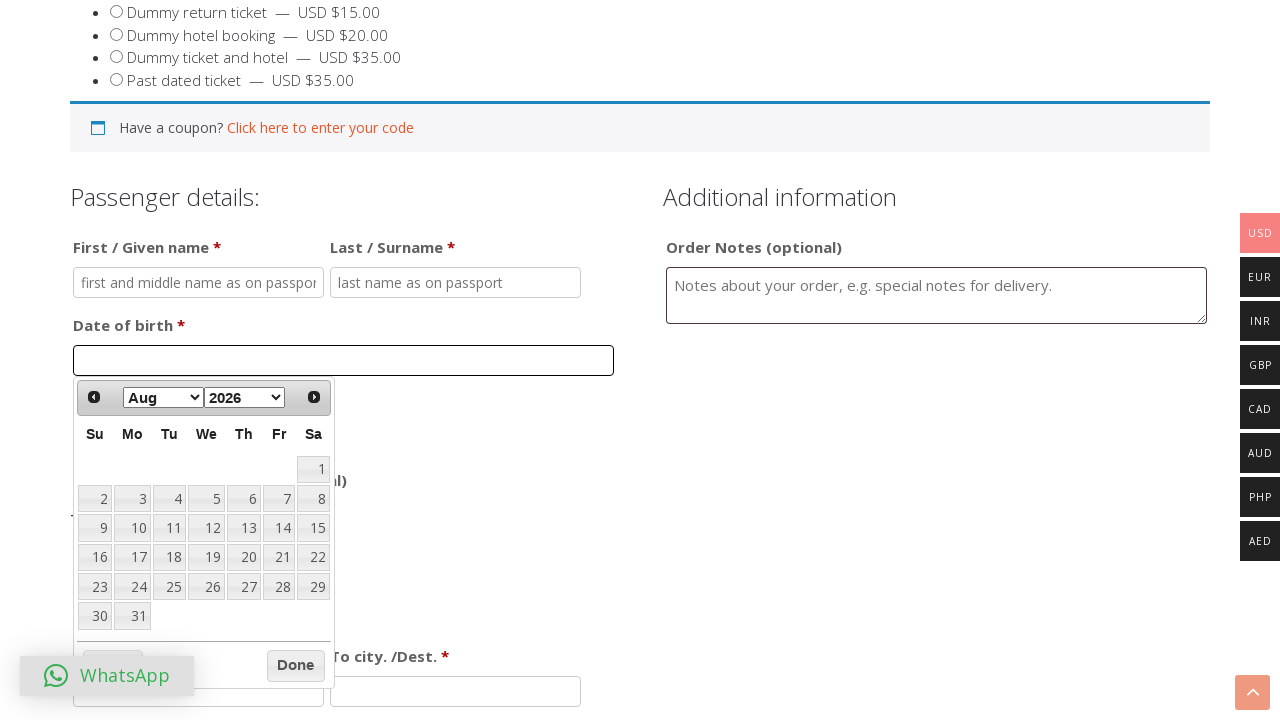

Selected 1999 from year dropdown on //select[@data-handler='selectYear']
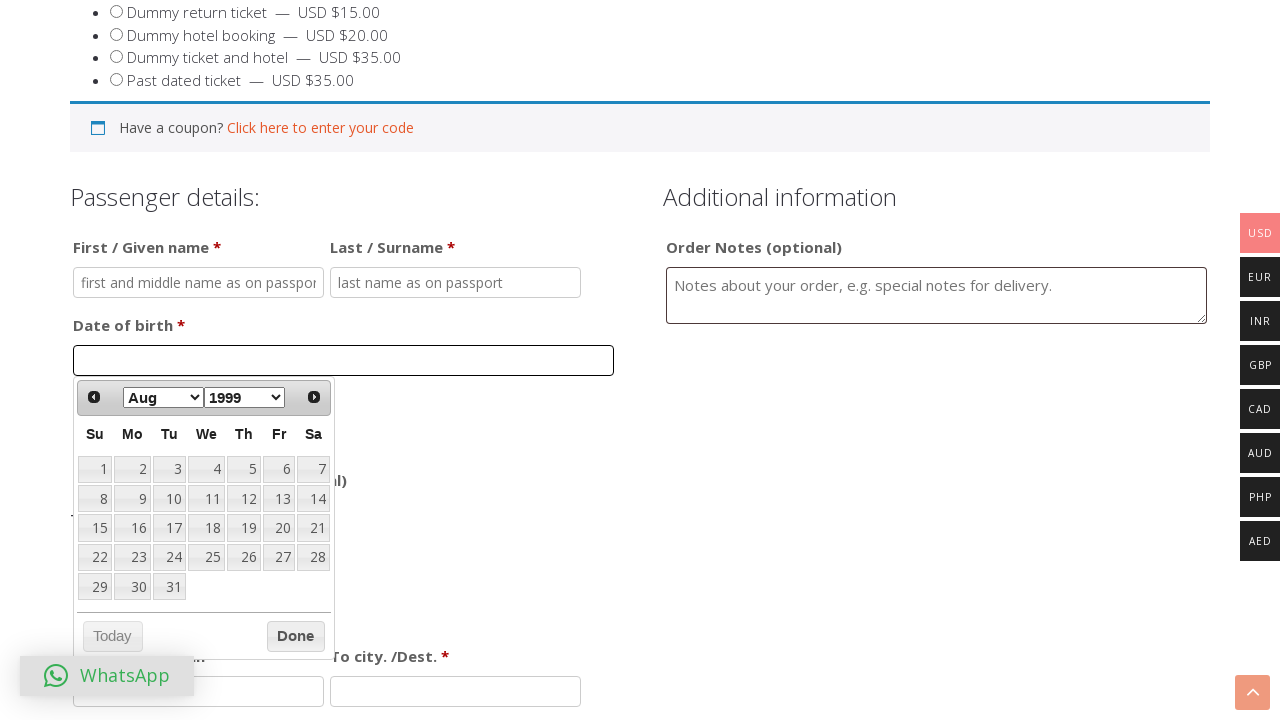

Selected date 26 from calendar at (244, 557) on xpath=//*[@id='ui-datepicker-div']//tbody/tr/td >> nth=25
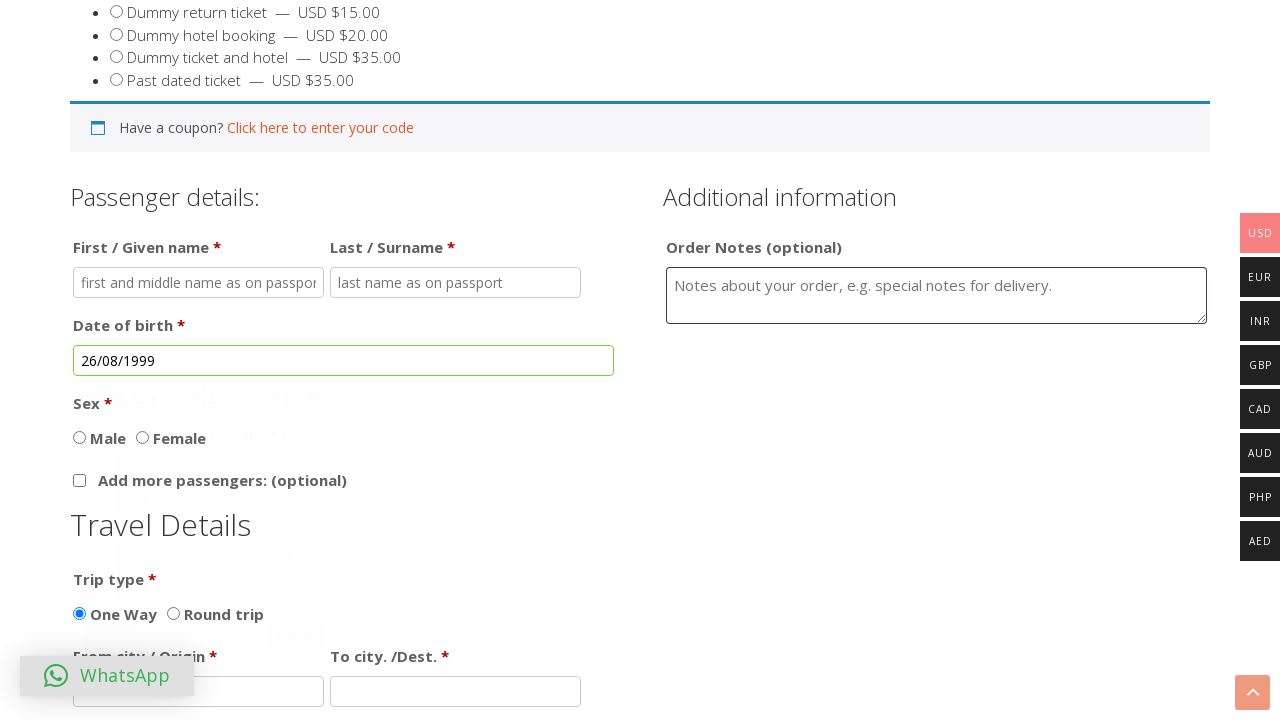

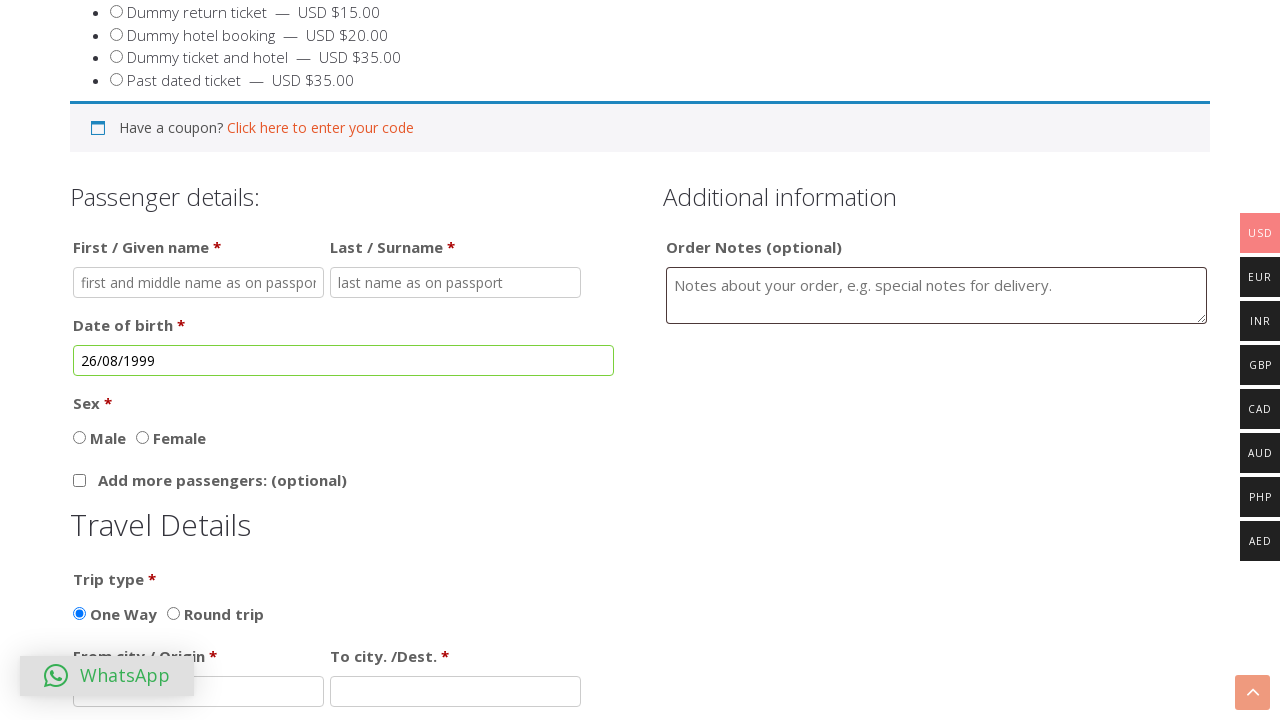